Navigates to Pizza Hut's homepage and verifies that the current URL matches the expected URL.

Starting URL: https://www.pizzahut.com/

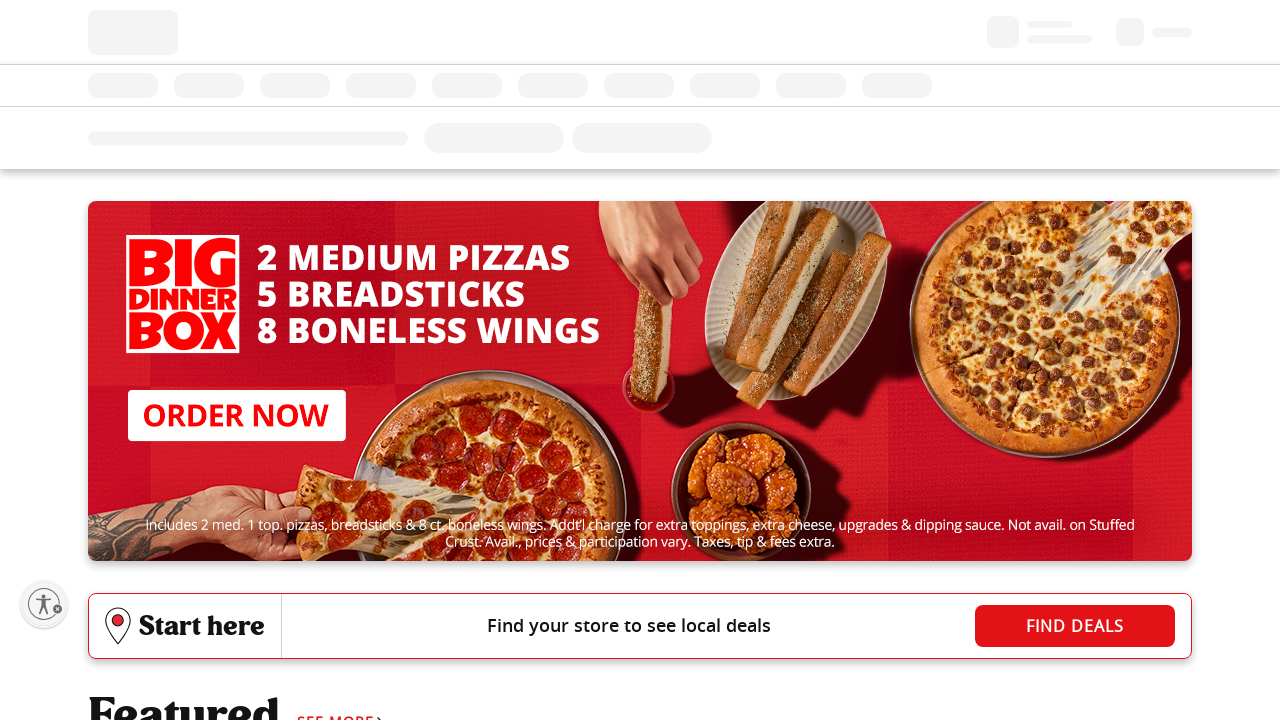

Waited for page to fully load
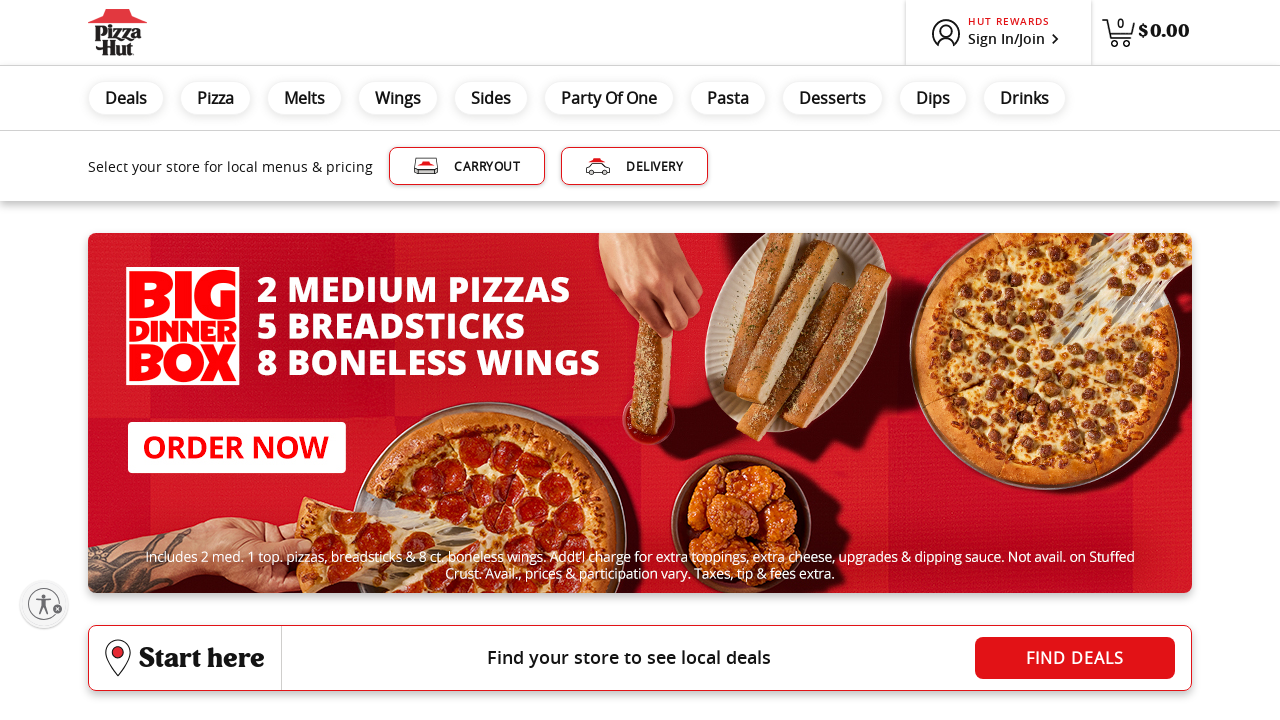

Verified current URL matches expected Pizza Hut homepage URL
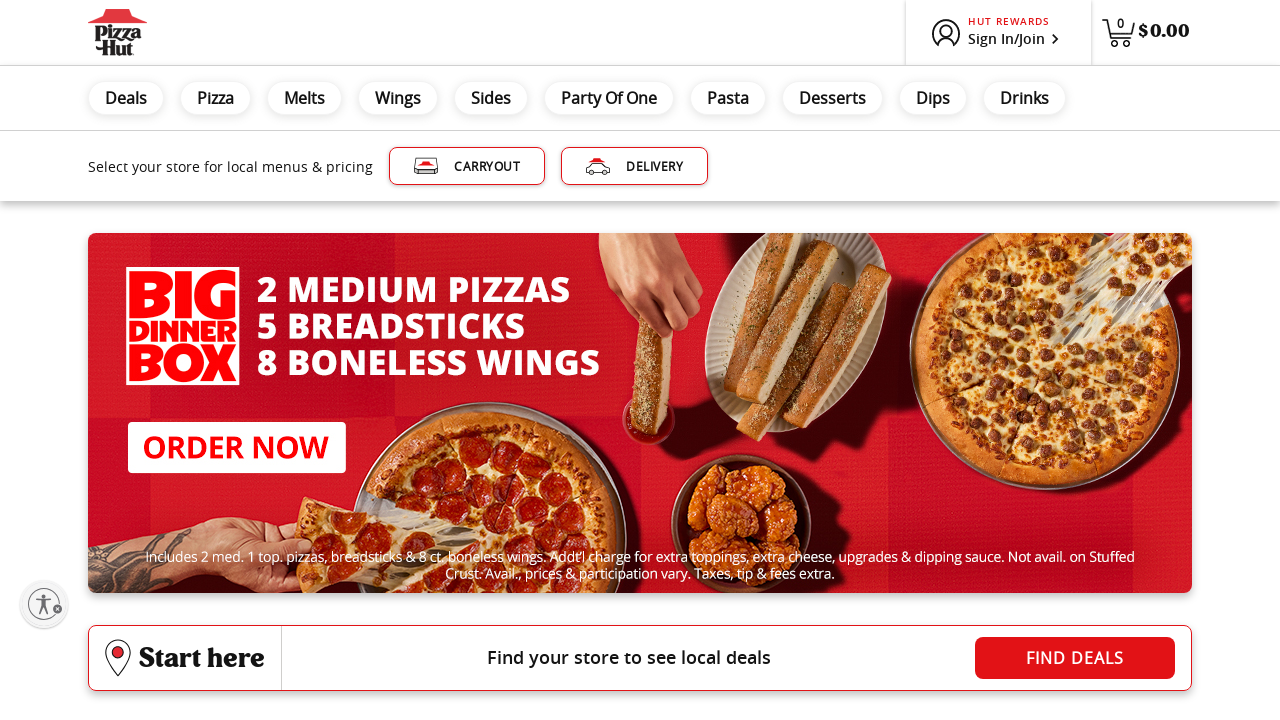

Printed current URL: https://www.pizzahut.com/
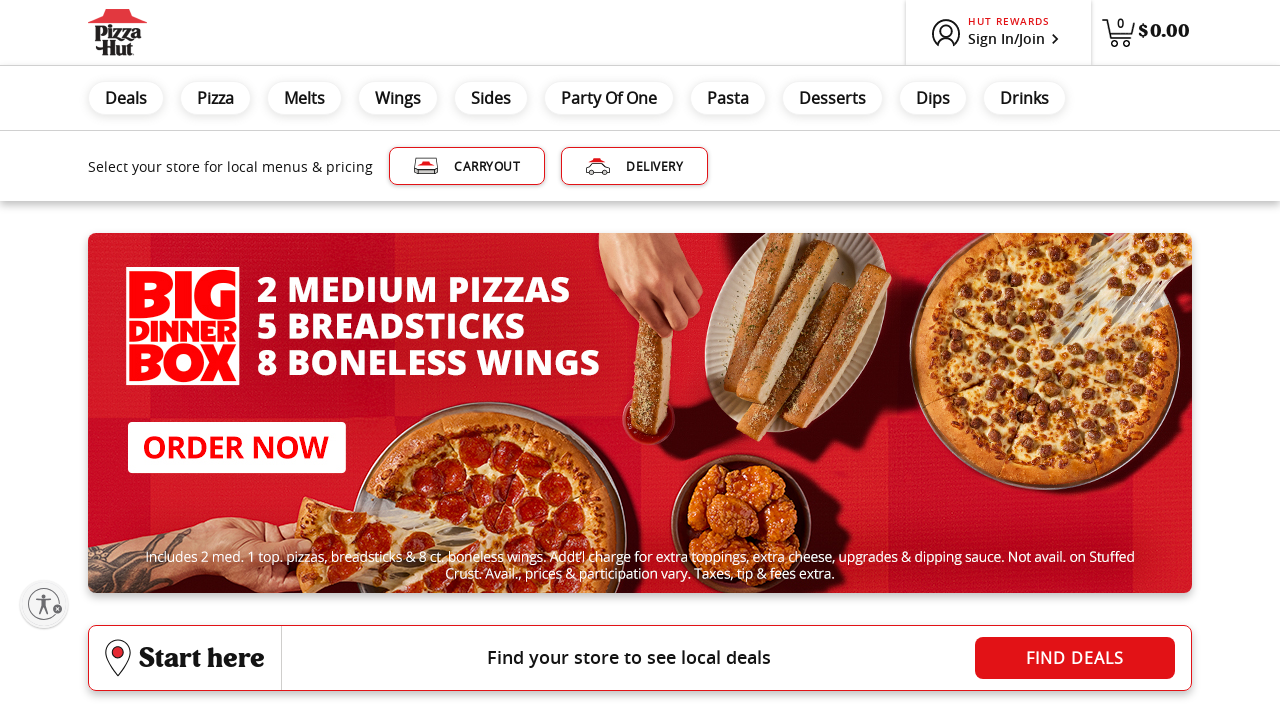

Test passed - URL assertion successful
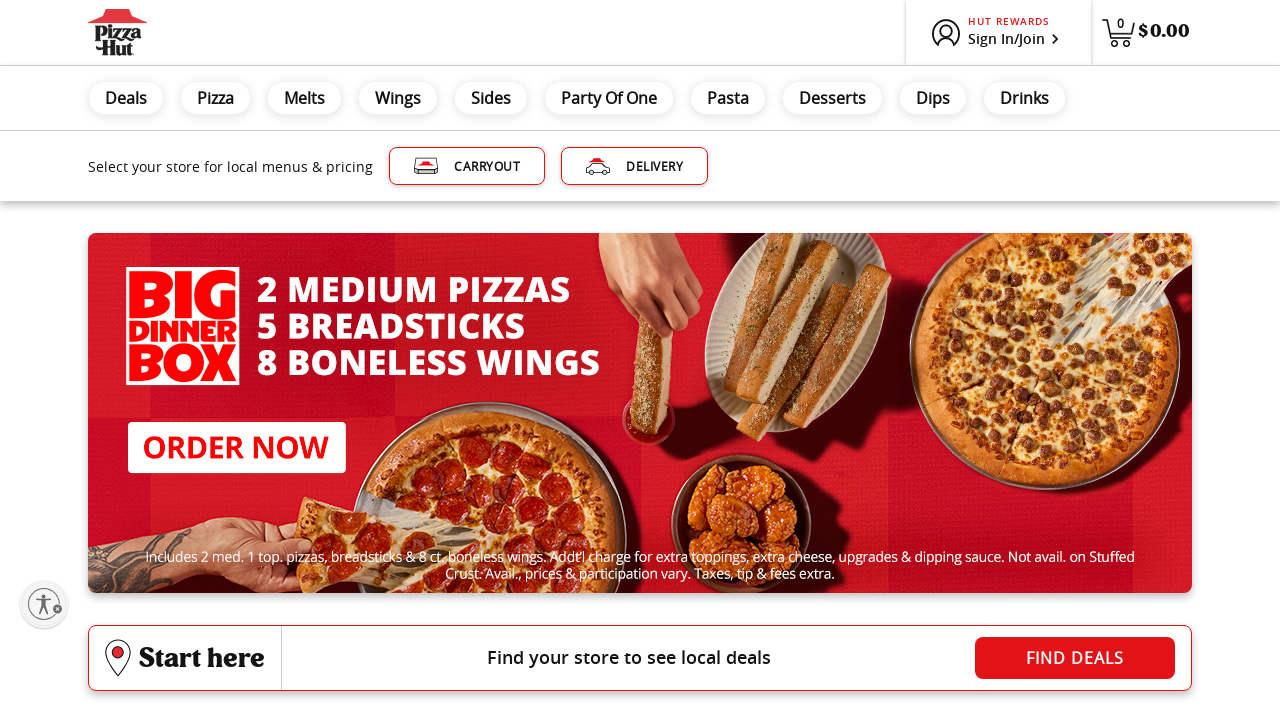

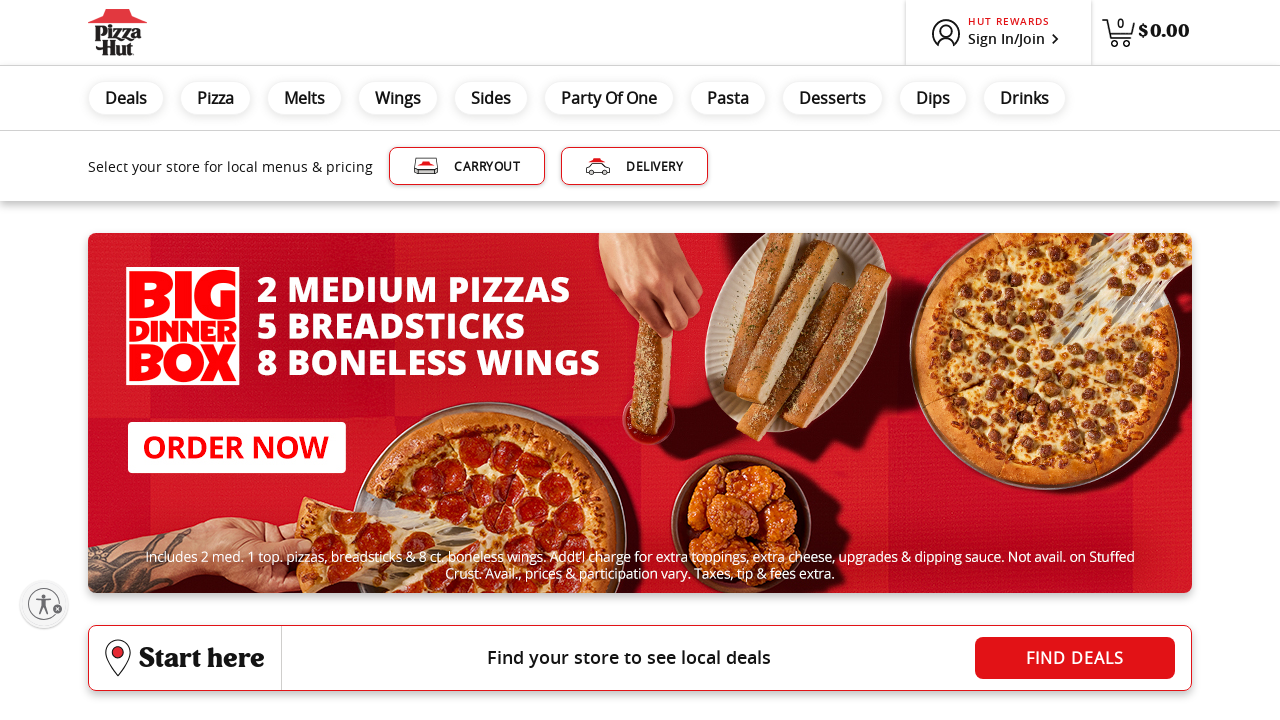